Tests multi-tab handling by clicking a link that opens a new tab, verifying the new tab's content, closing it, and switching back to the original tab.

Starting URL: https://the-internet.herokuapp.com/windows

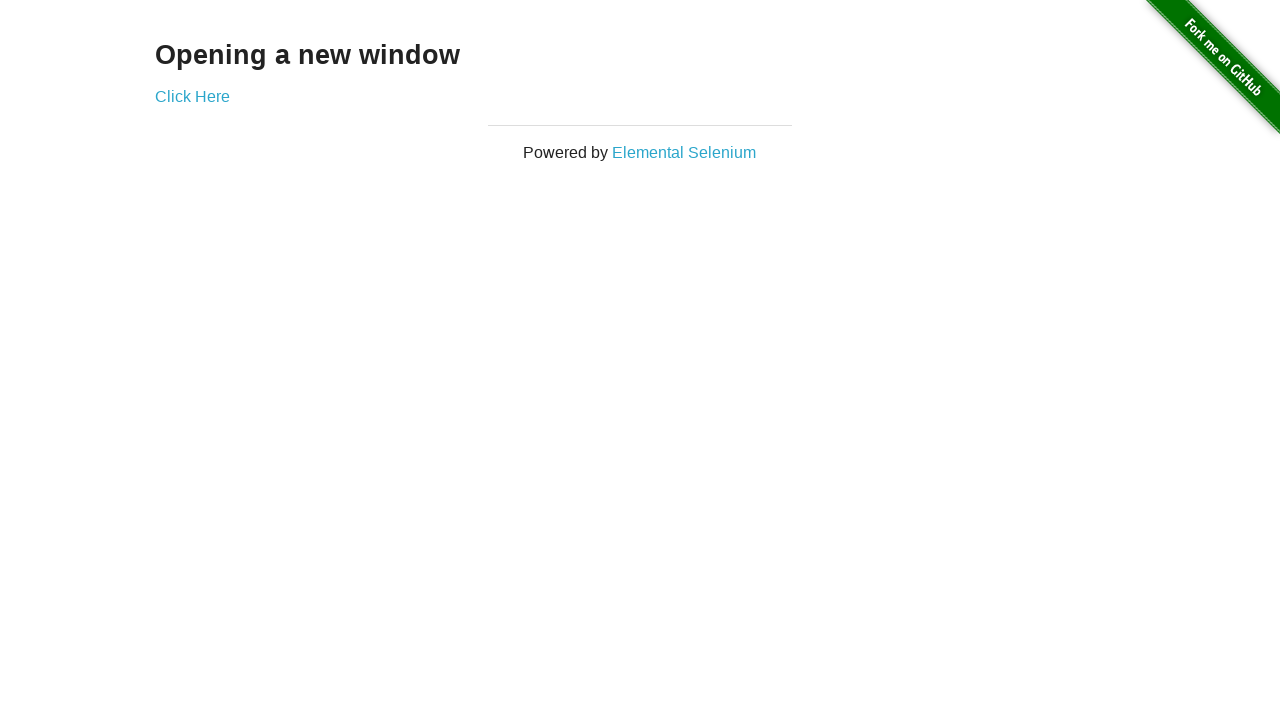

Clicked 'Click Here' link to open new tab at (192, 96) on xpath=//a[text()='Click Here']
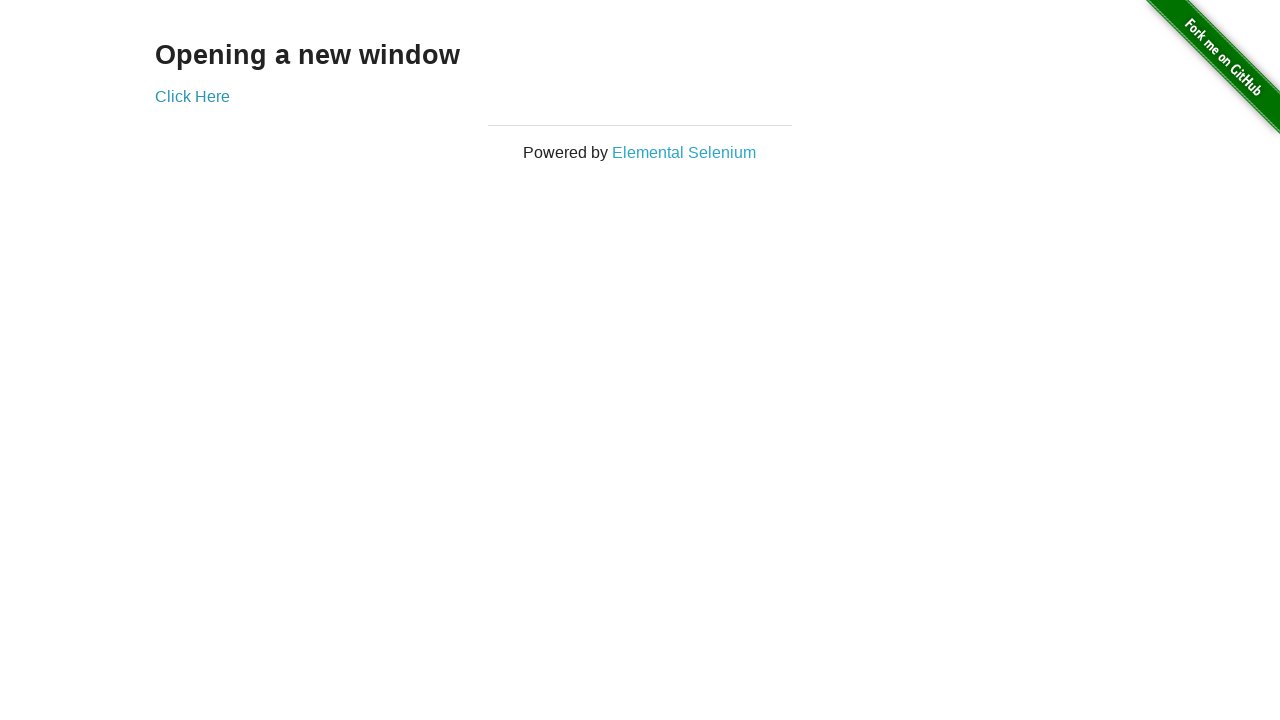

New tab opened and page object obtained
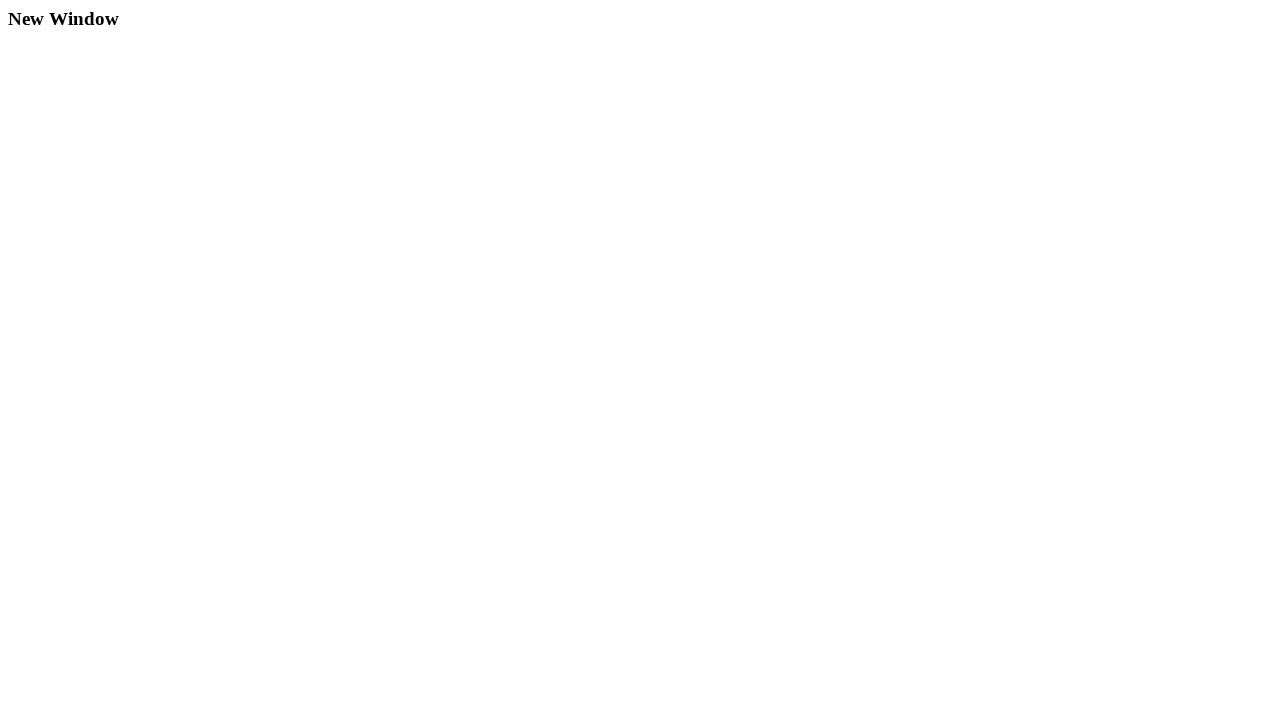

New tab page loaded completely
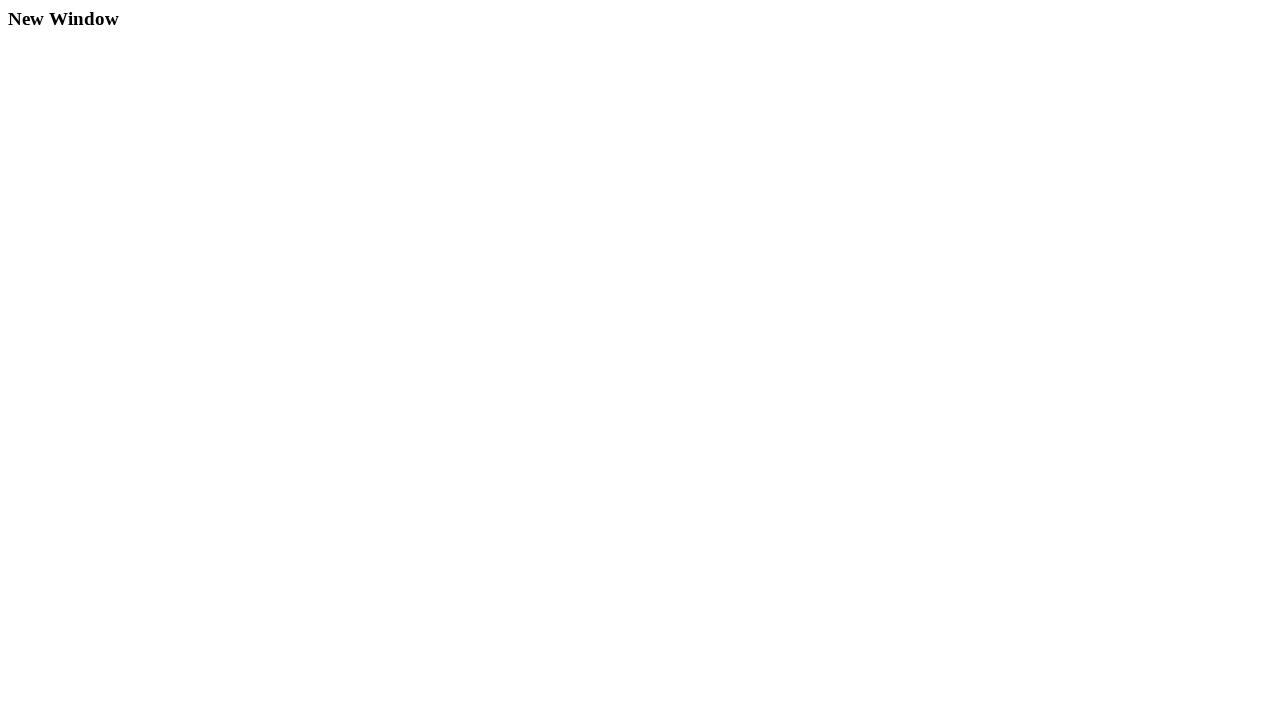

H3 heading selector found on new tab
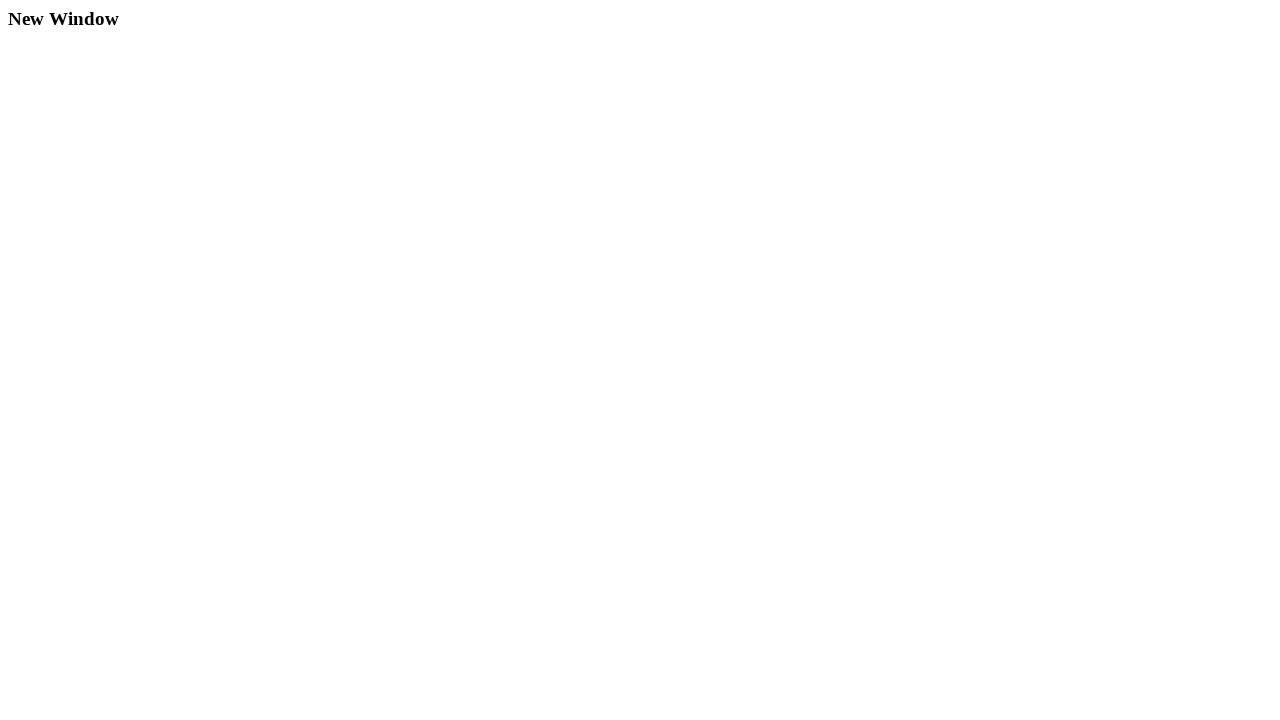

Retrieved heading text from new tab: 'New Window'
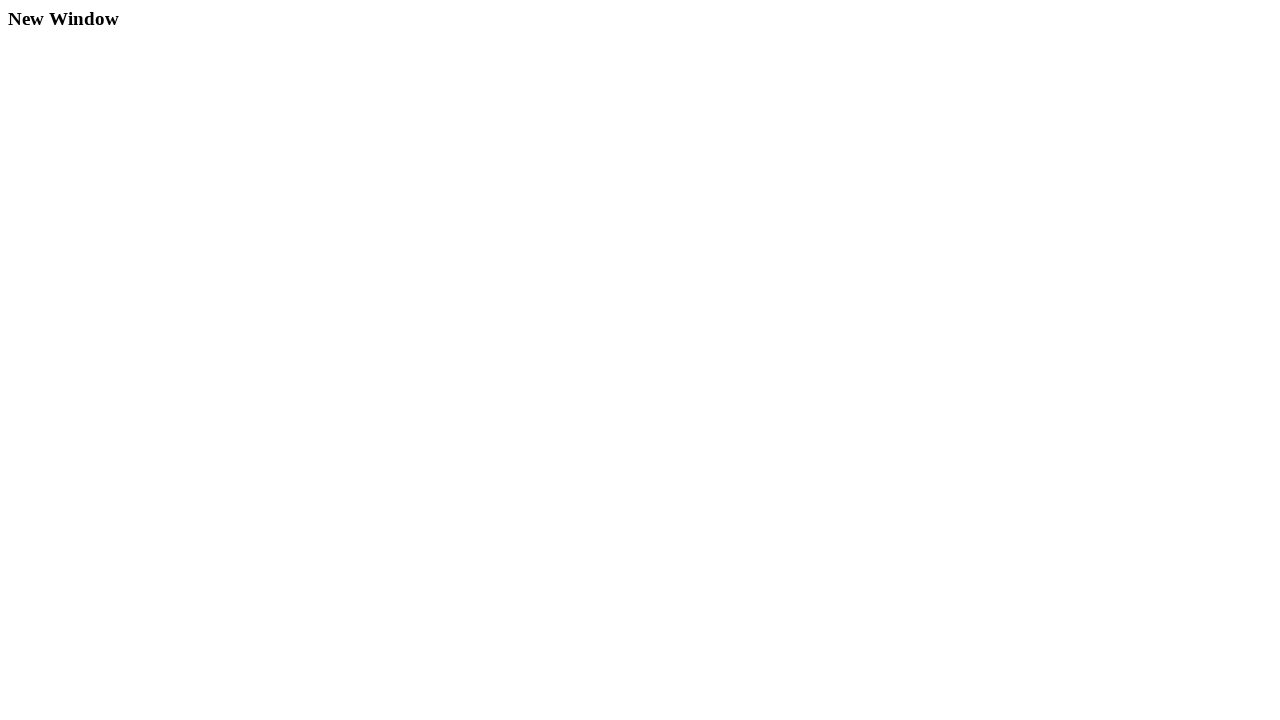

Verified heading text is 'New Window'
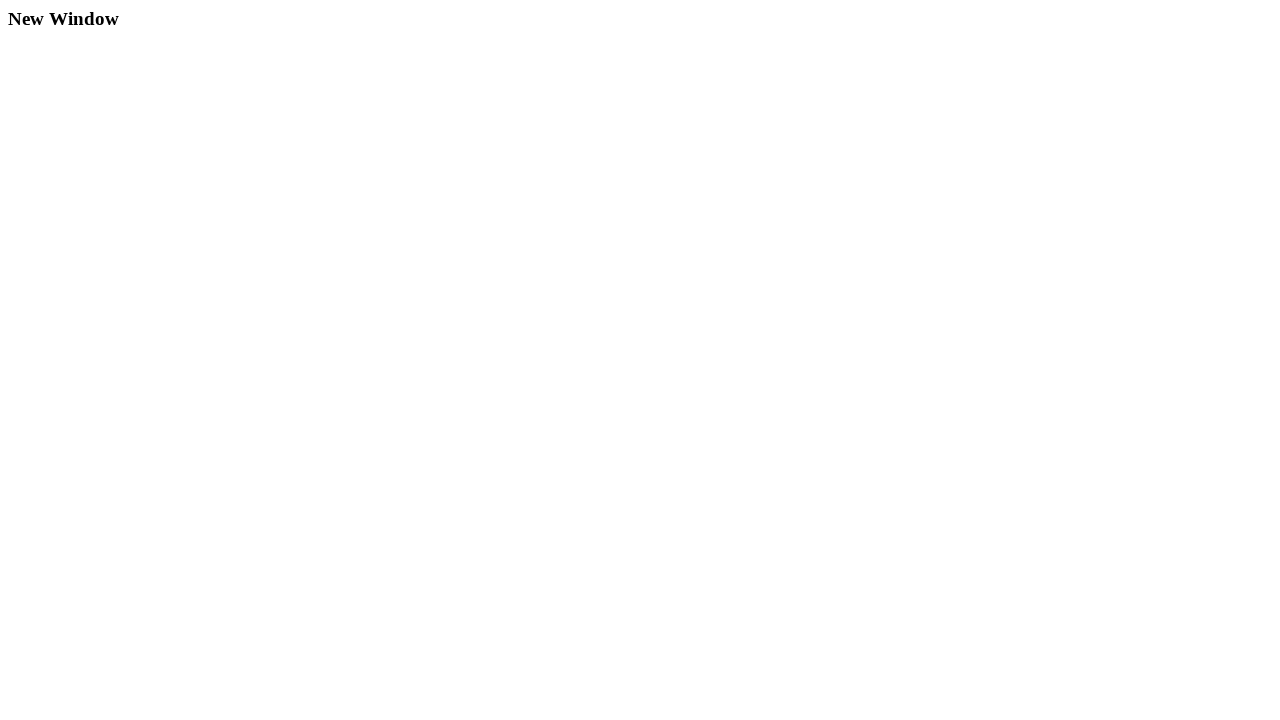

Closed new tab
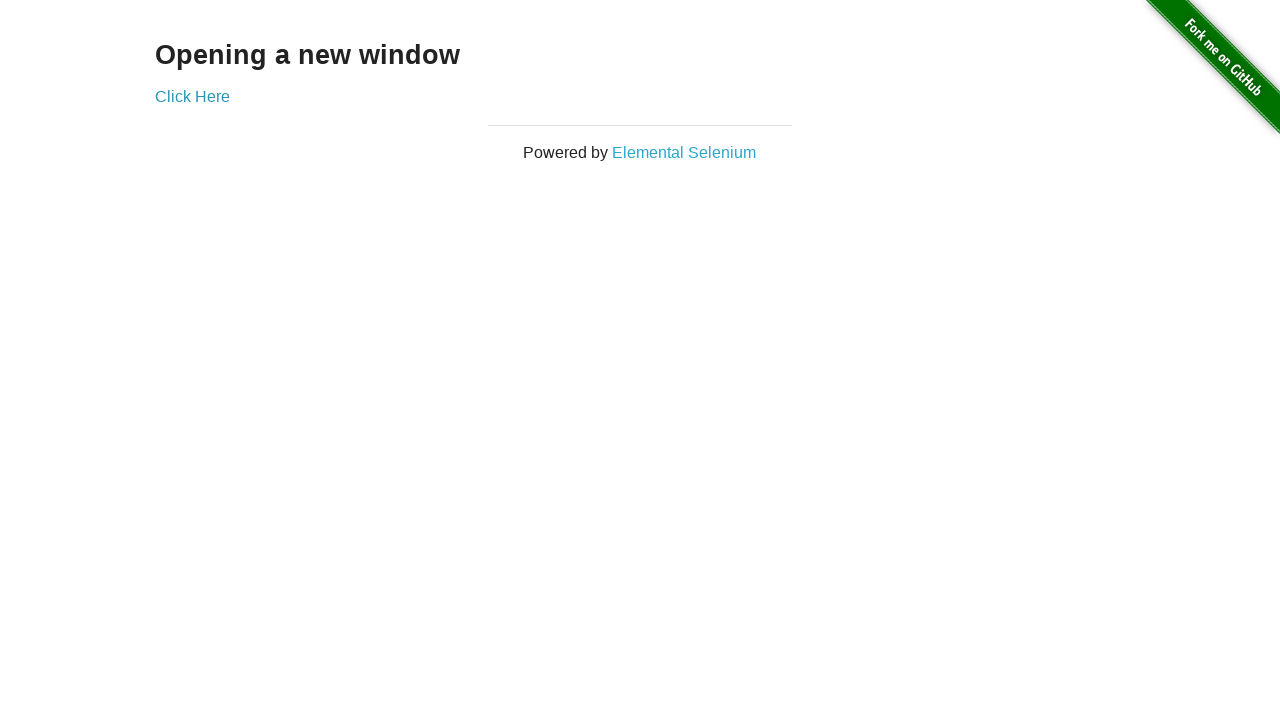

Retrieved original tab title: 'The Internet'
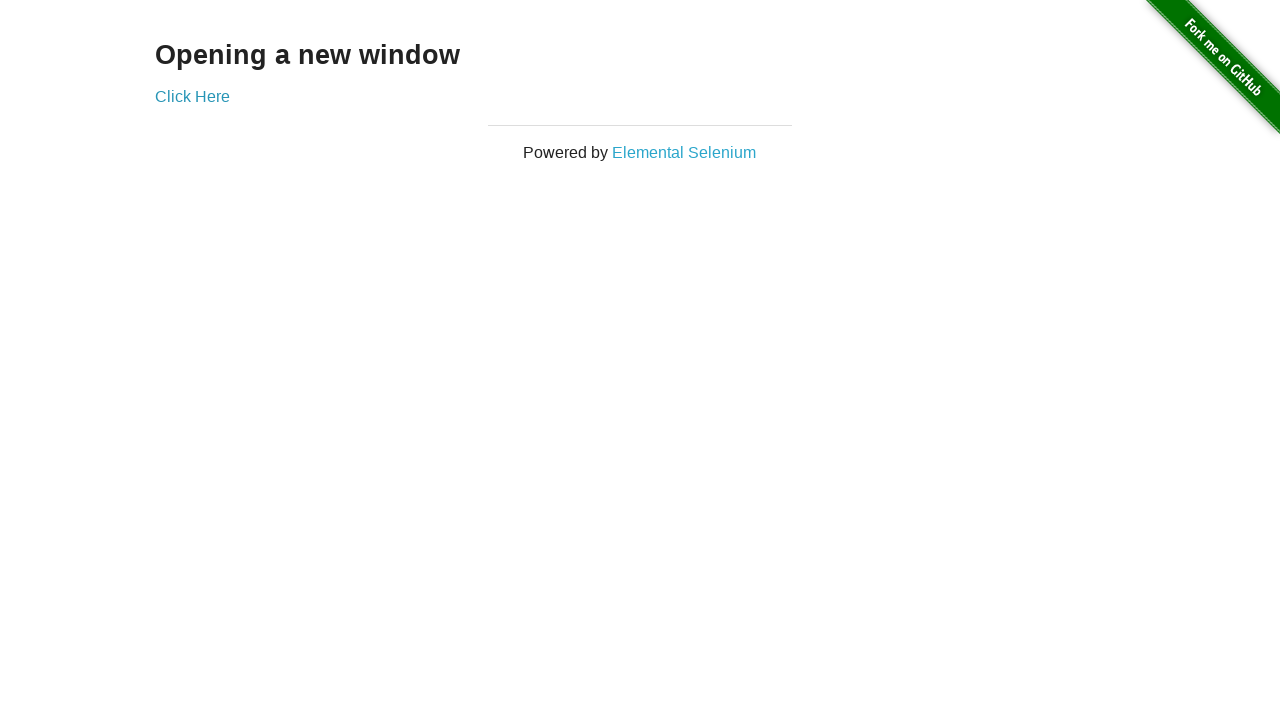

Verified original tab title contains 'The Internet'
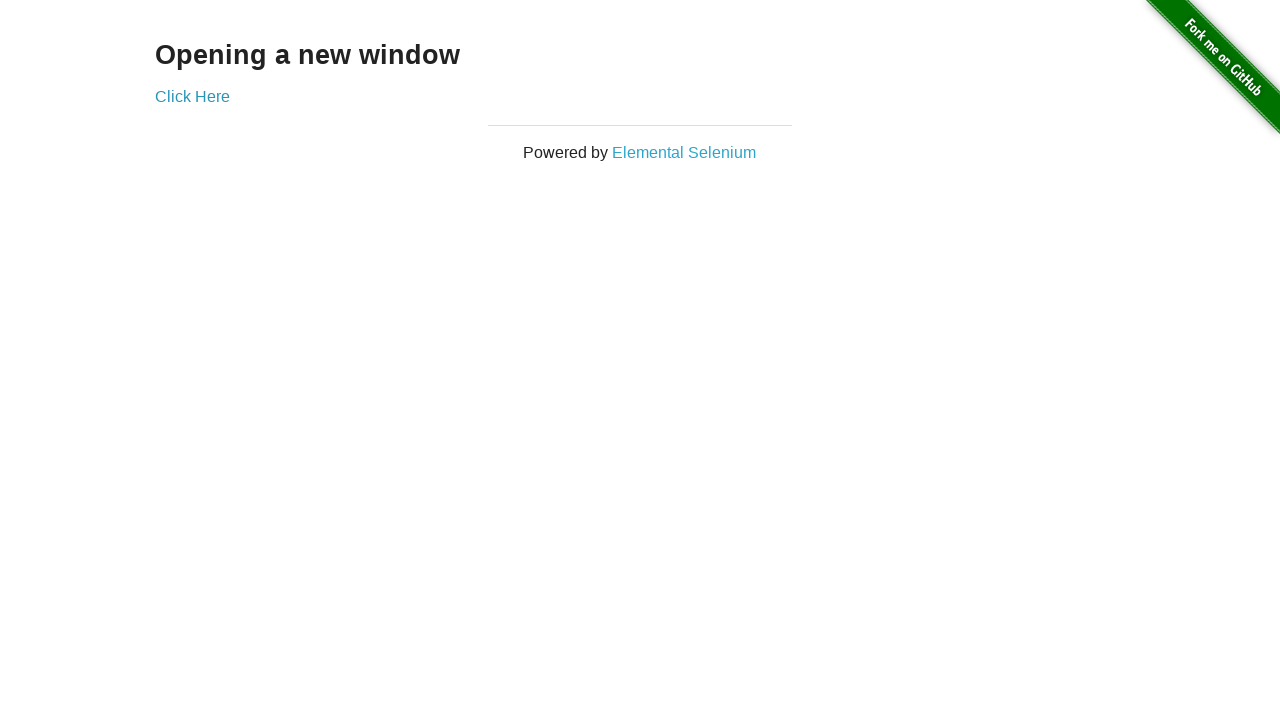

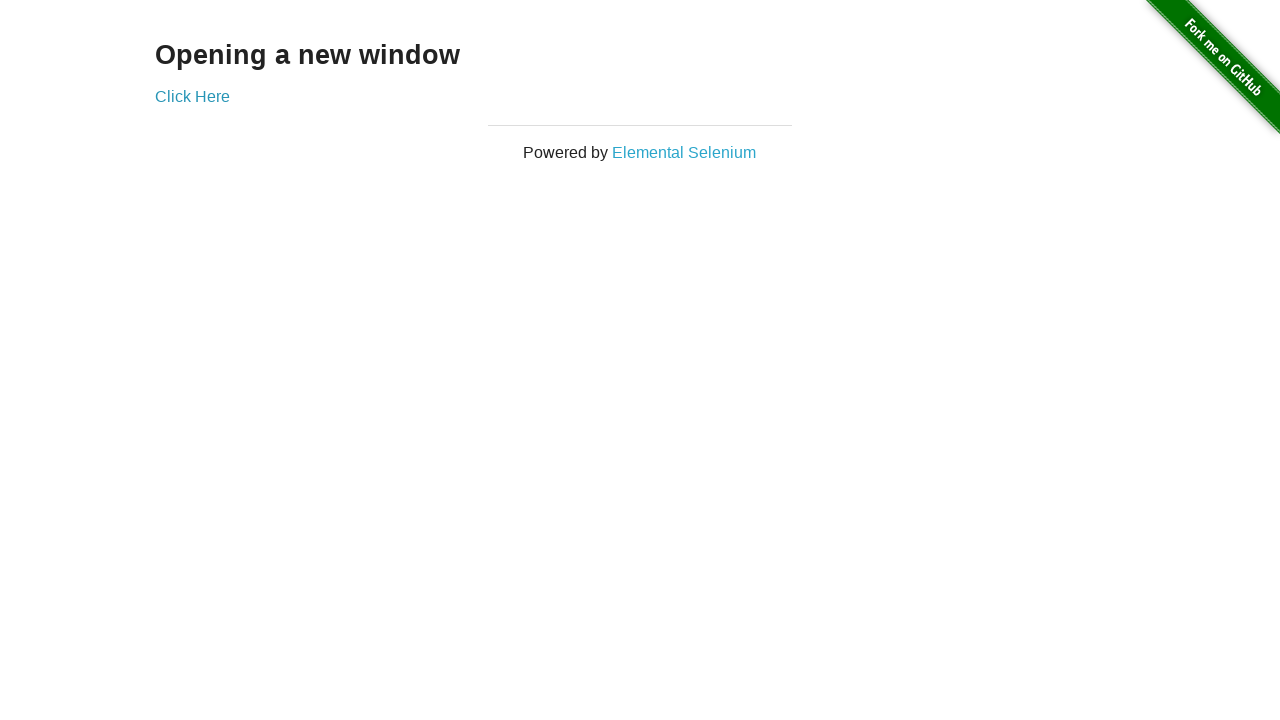